Tests the text-box form by entering a username, submitting the form, and verifying the output displays the correct name.

Starting URL: https://demoqa.com/text-box/

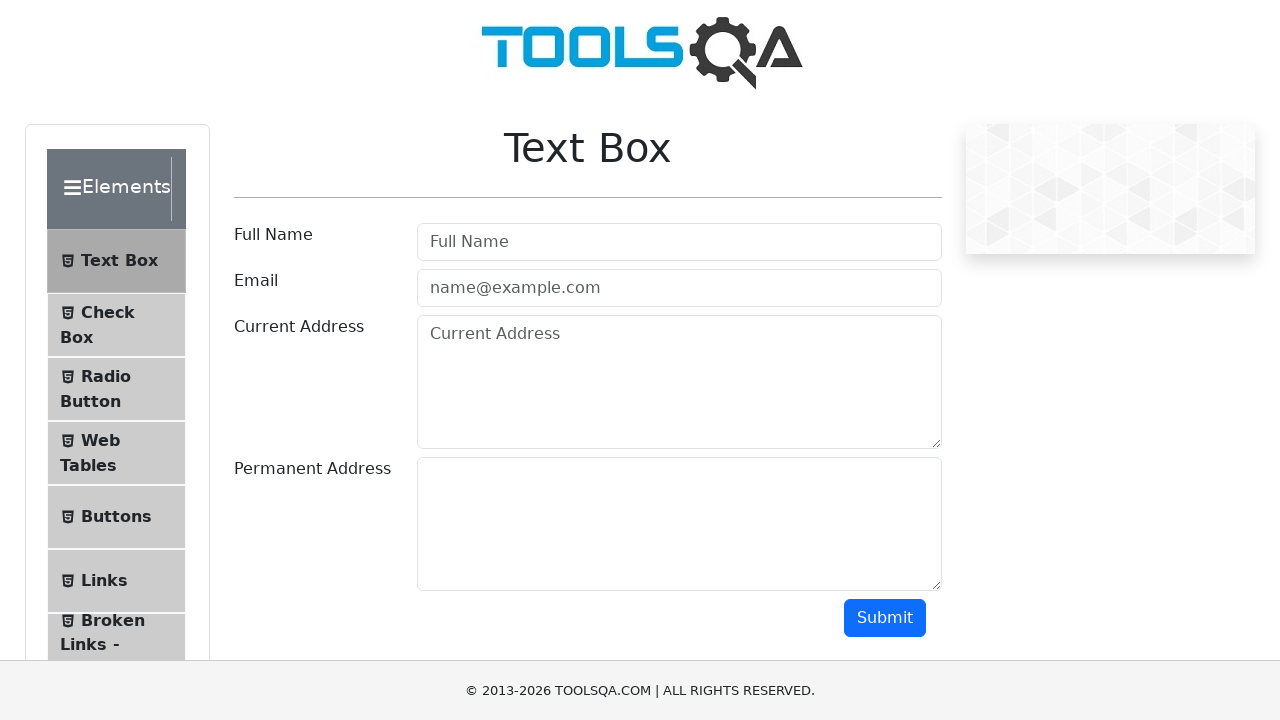

Filled username field with 'Rustam' on #userName
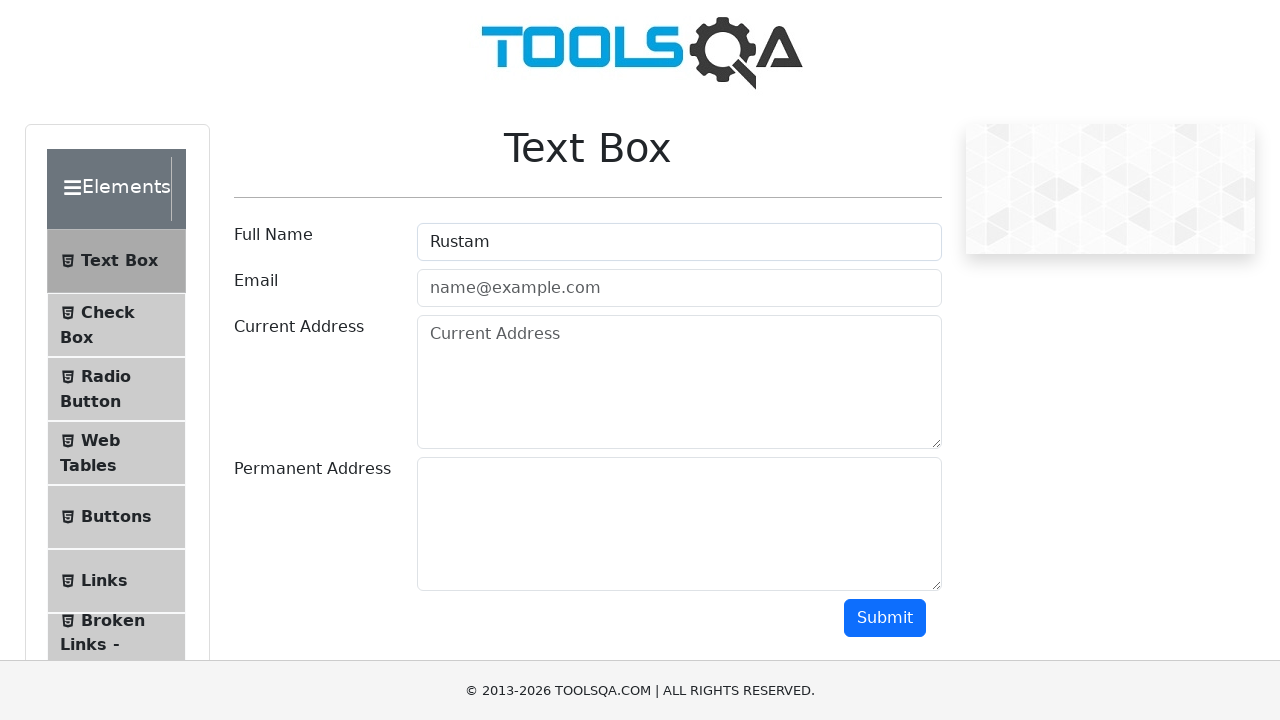

Clicked submit button to submit the form at (885, 618) on #submit
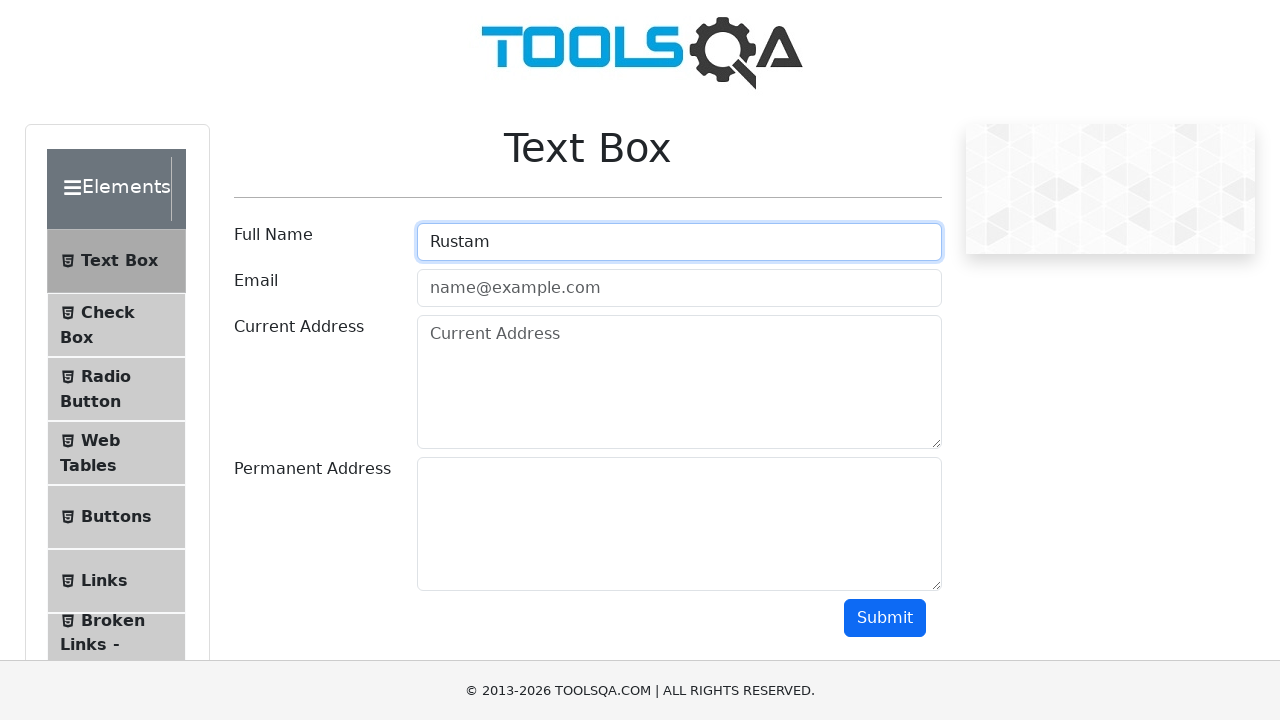

Output section loaded with username verification
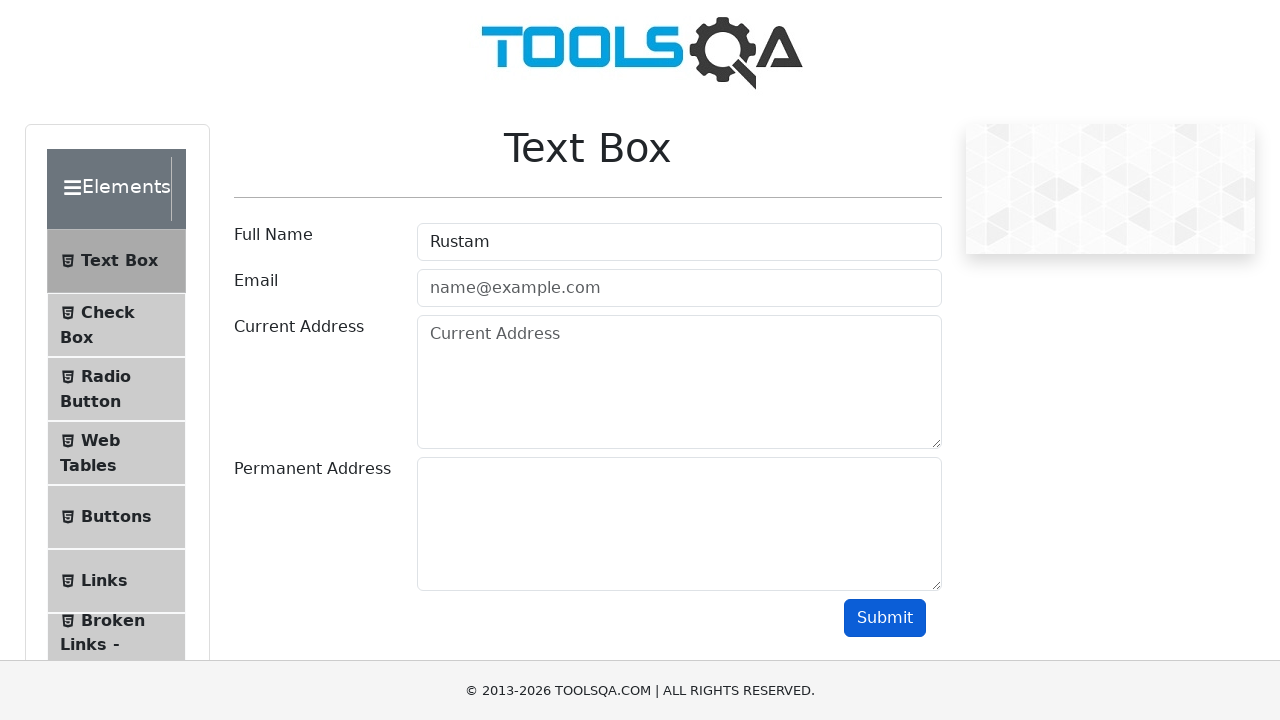

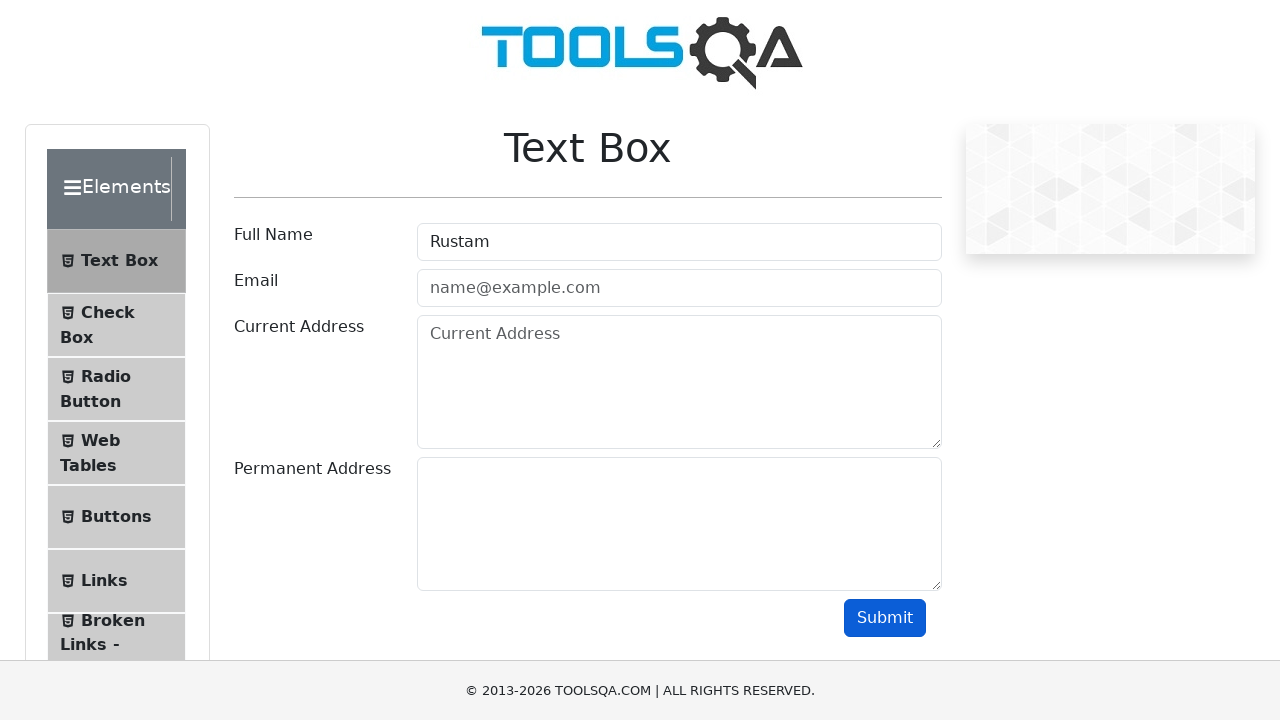